Navigates to Python.org homepage and verifies various page elements including search box, logo, documentation link, and upcoming events widget

Starting URL: https://www.python.org/

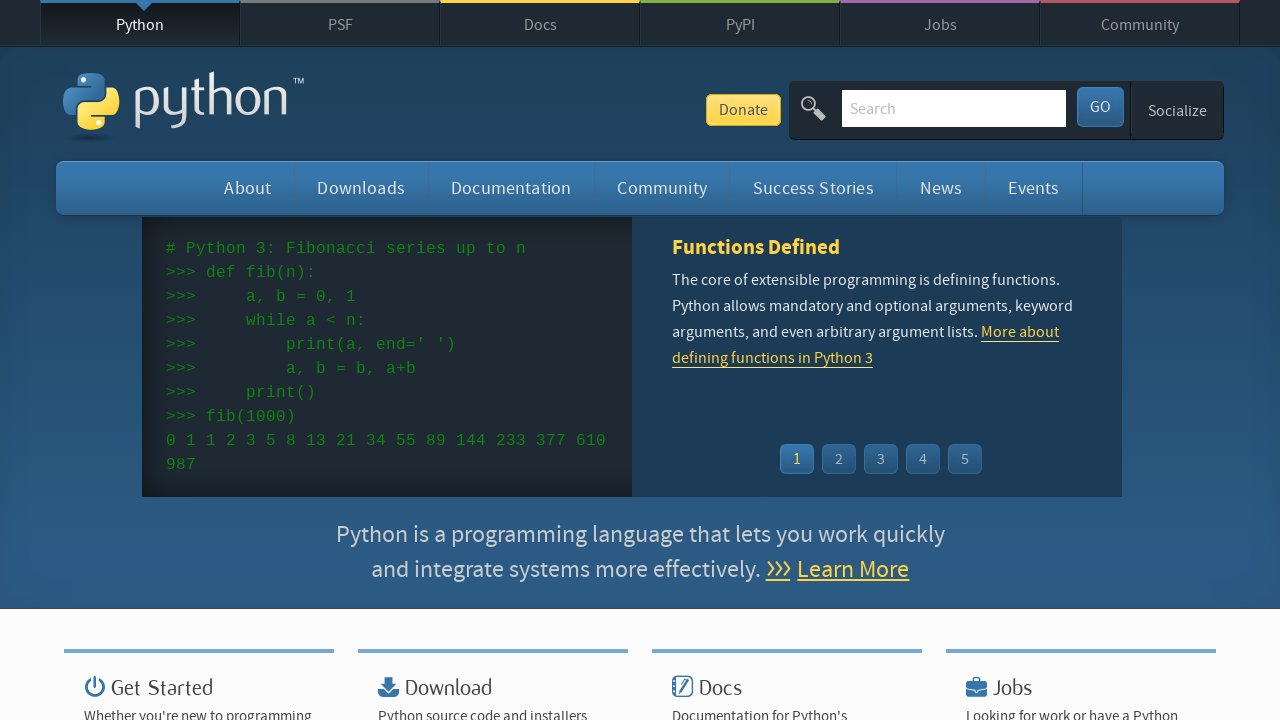

Navigated to Python.org homepage
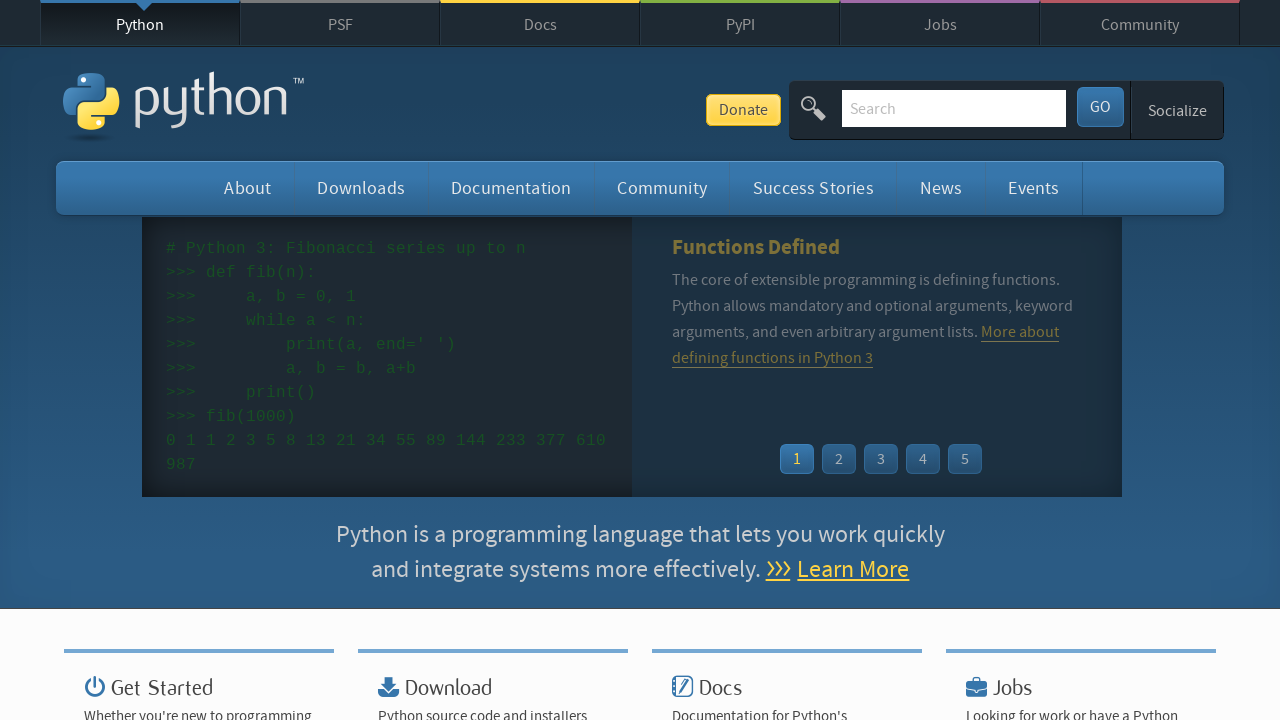

Located search box element
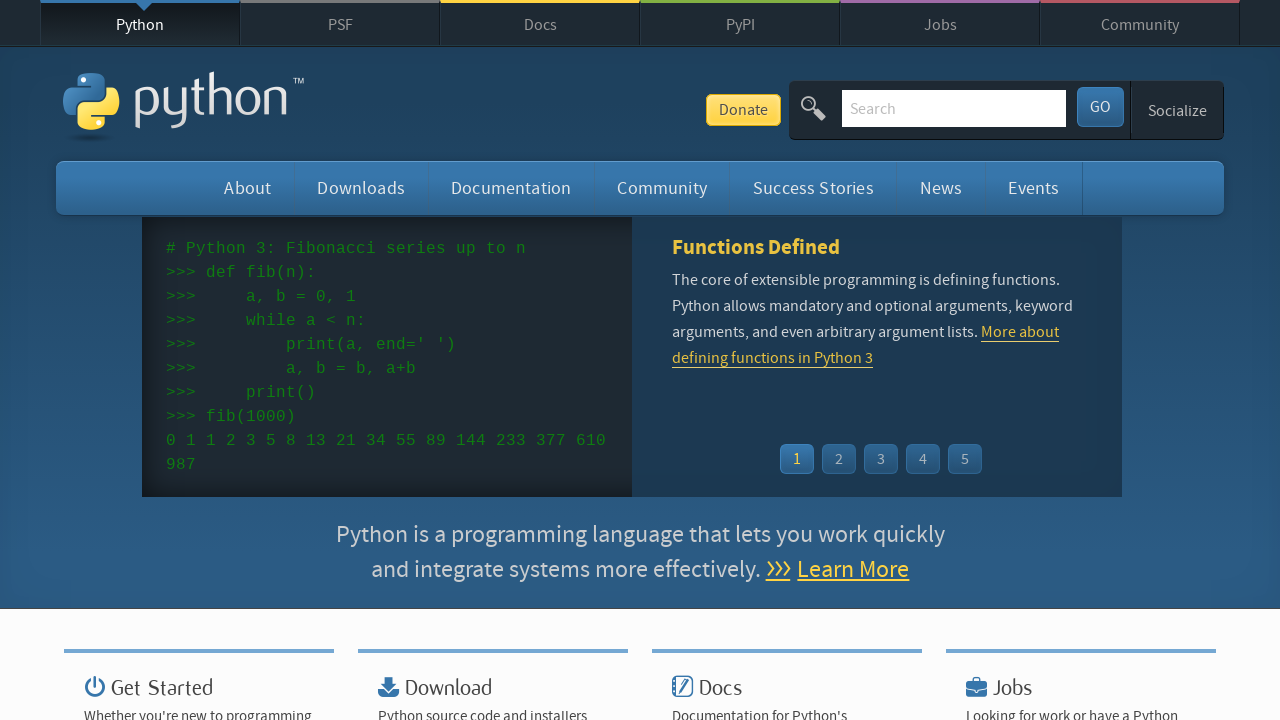

Retrieved search box placeholder text: 'Search'
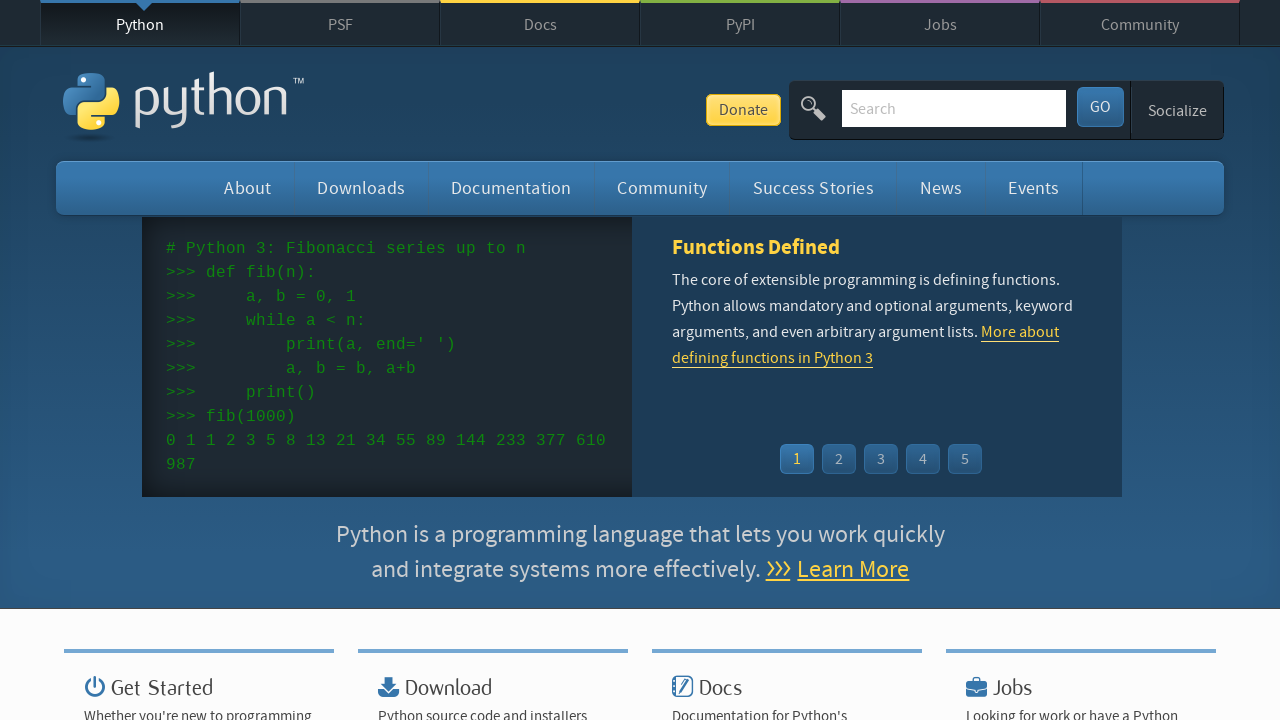

Located Python logo element
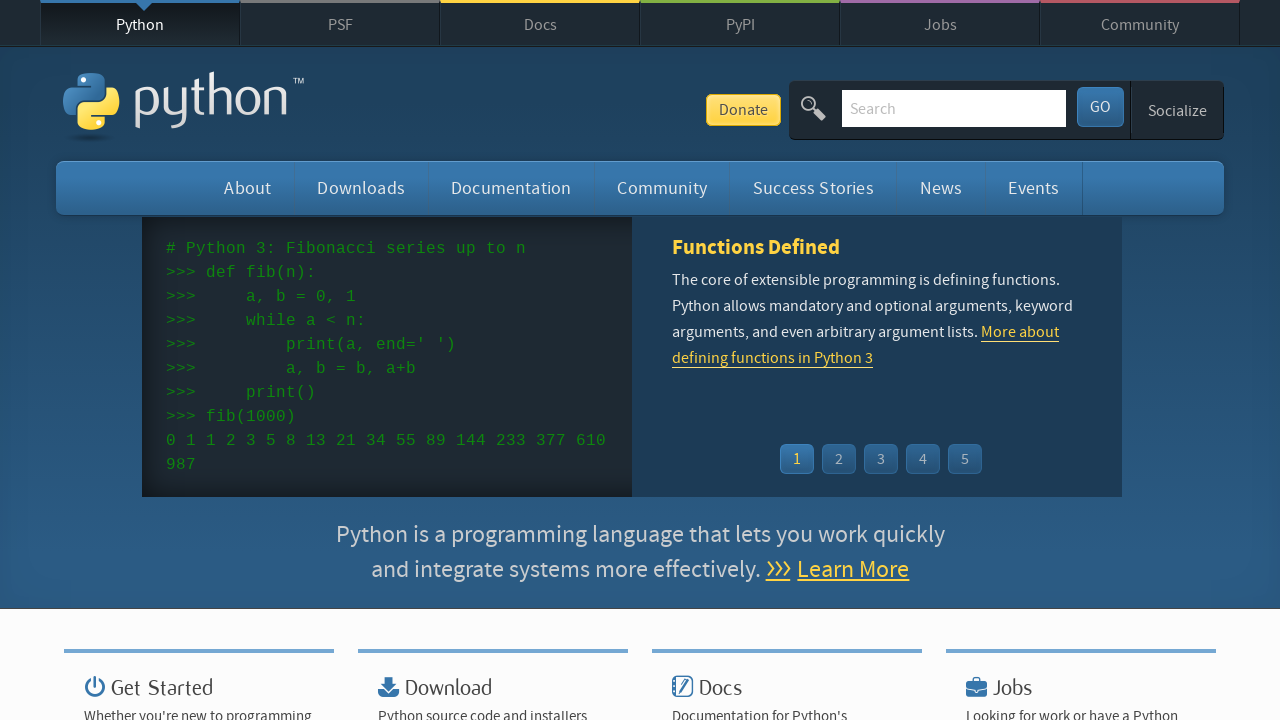

Located documentation link element
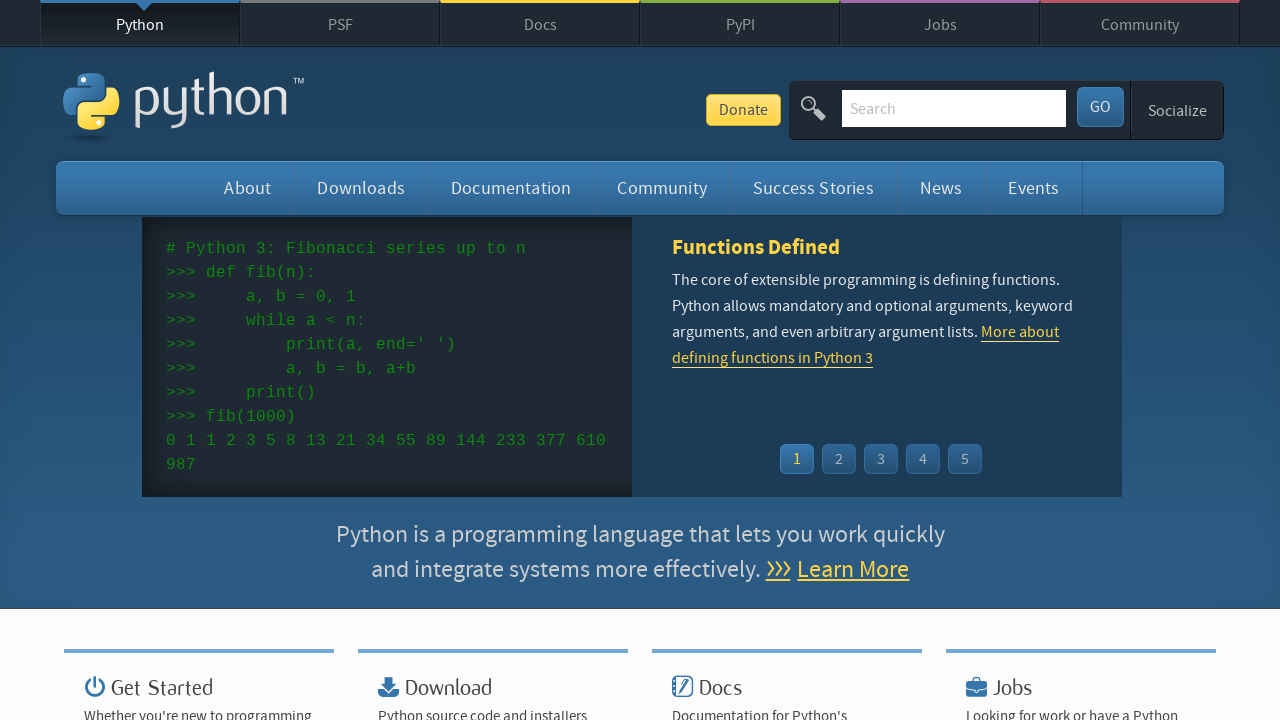

Located upcoming events widget
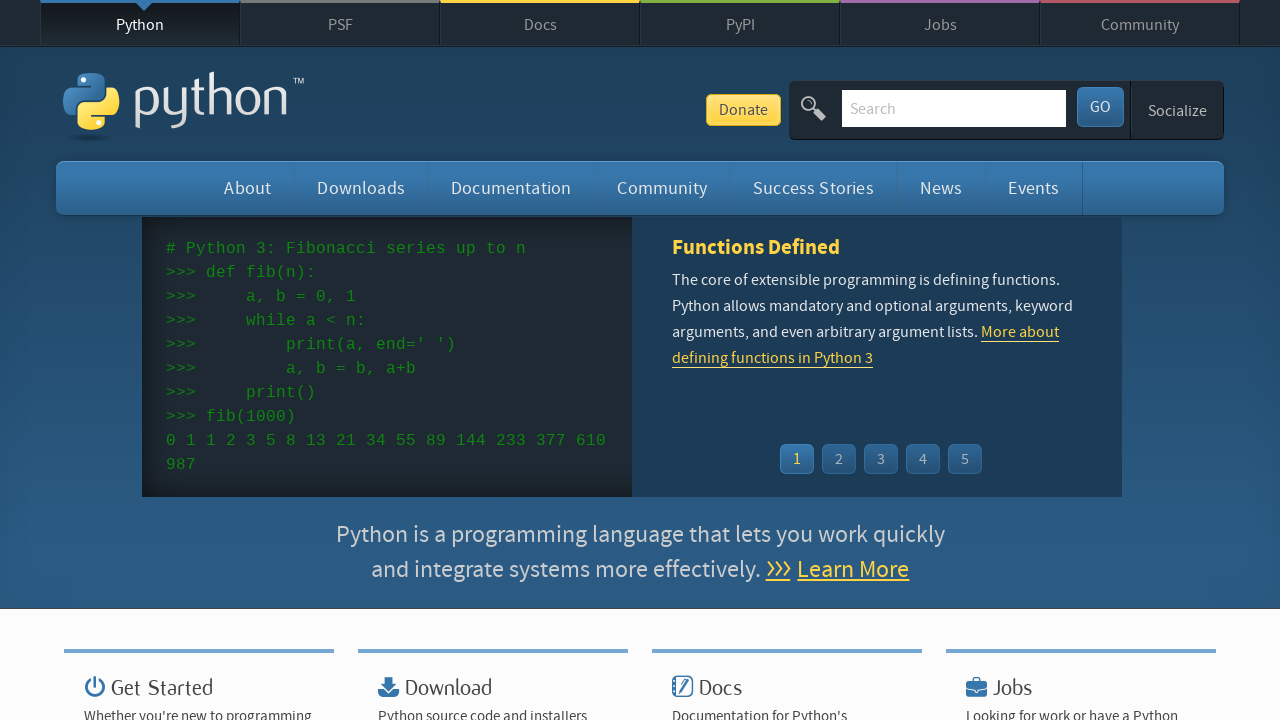

Retrieved upcoming events widget content
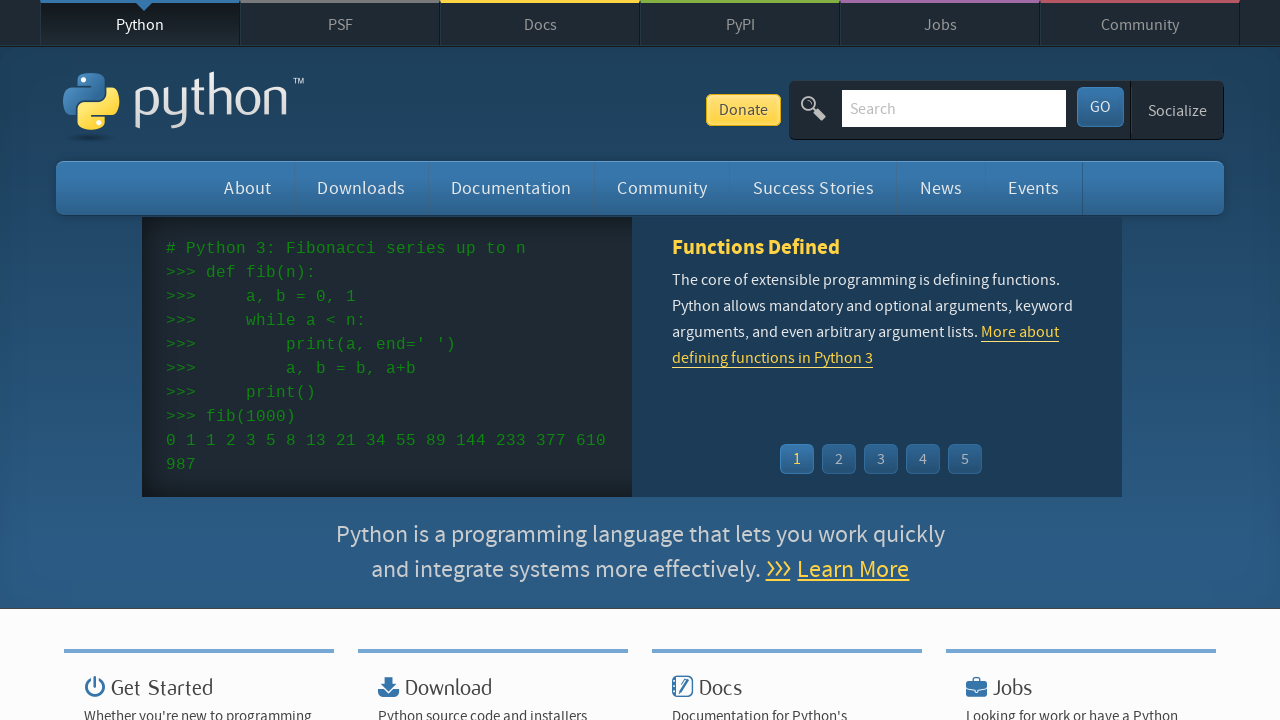

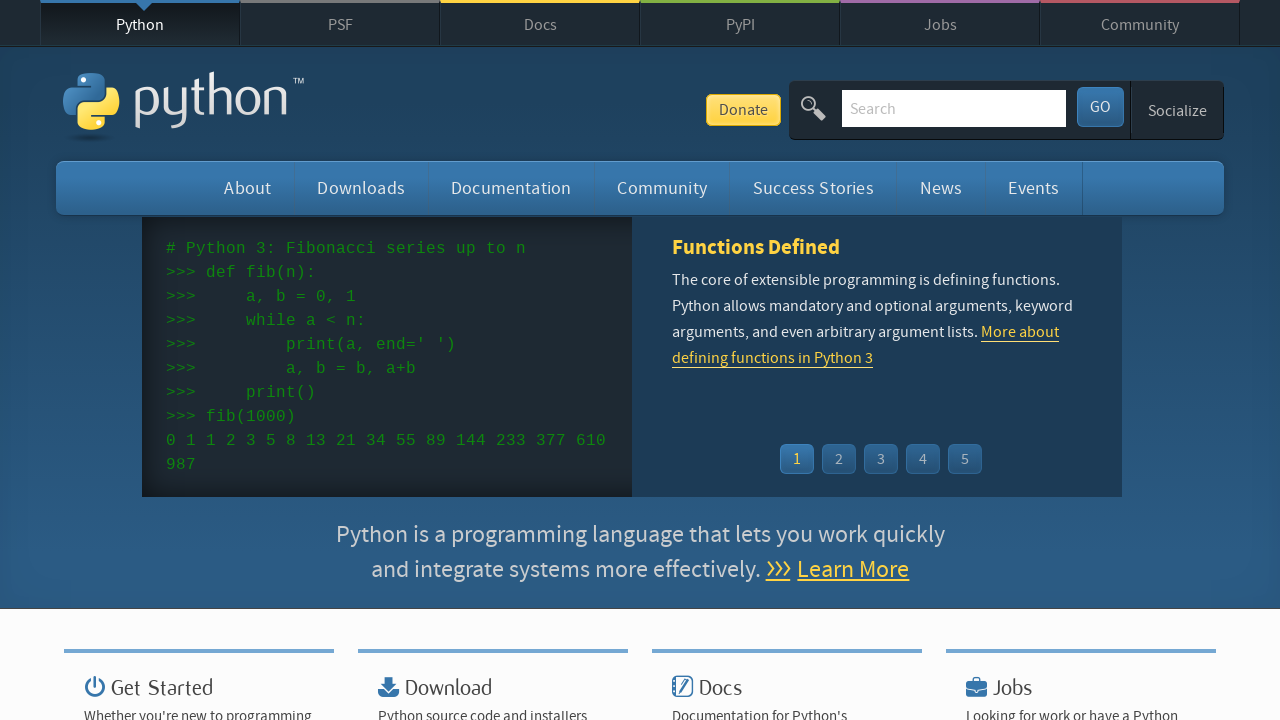